Tests basic interaction with a Kanban board application by clicking on a label element on the page.

Starting URL: https://kanban-566d8.firebaseapp.com/

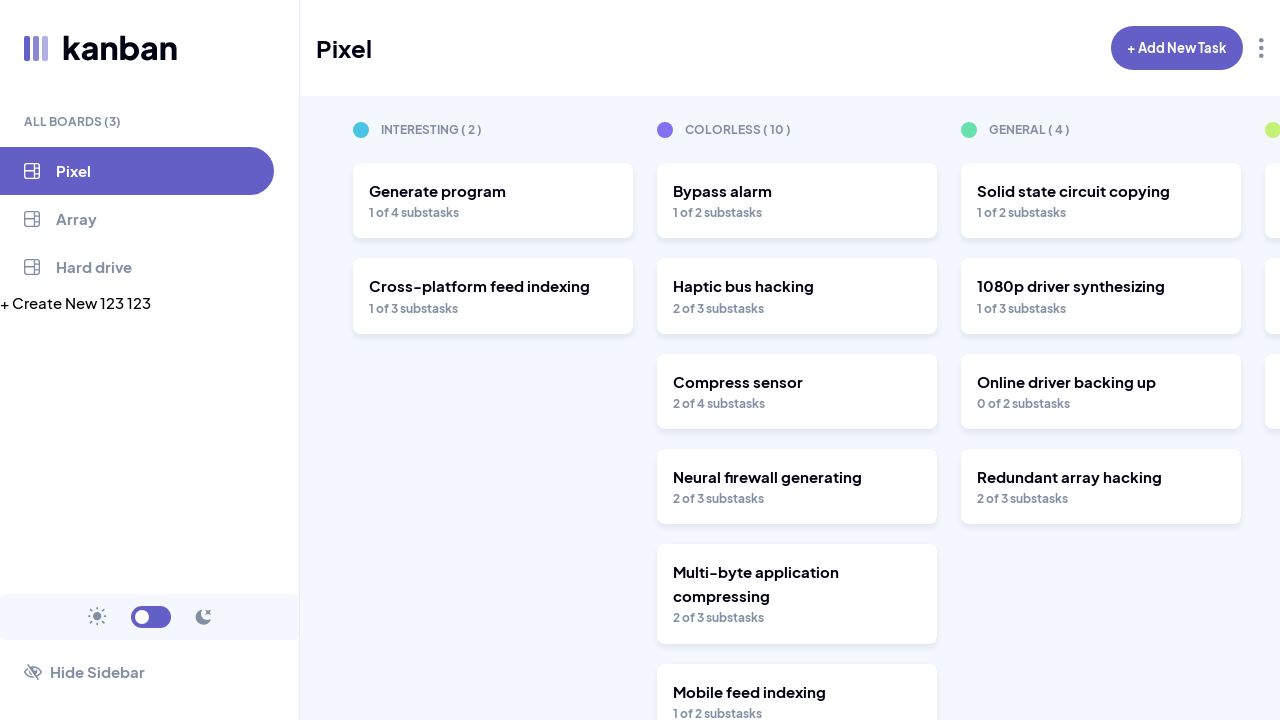

Navigated to Kanban board application
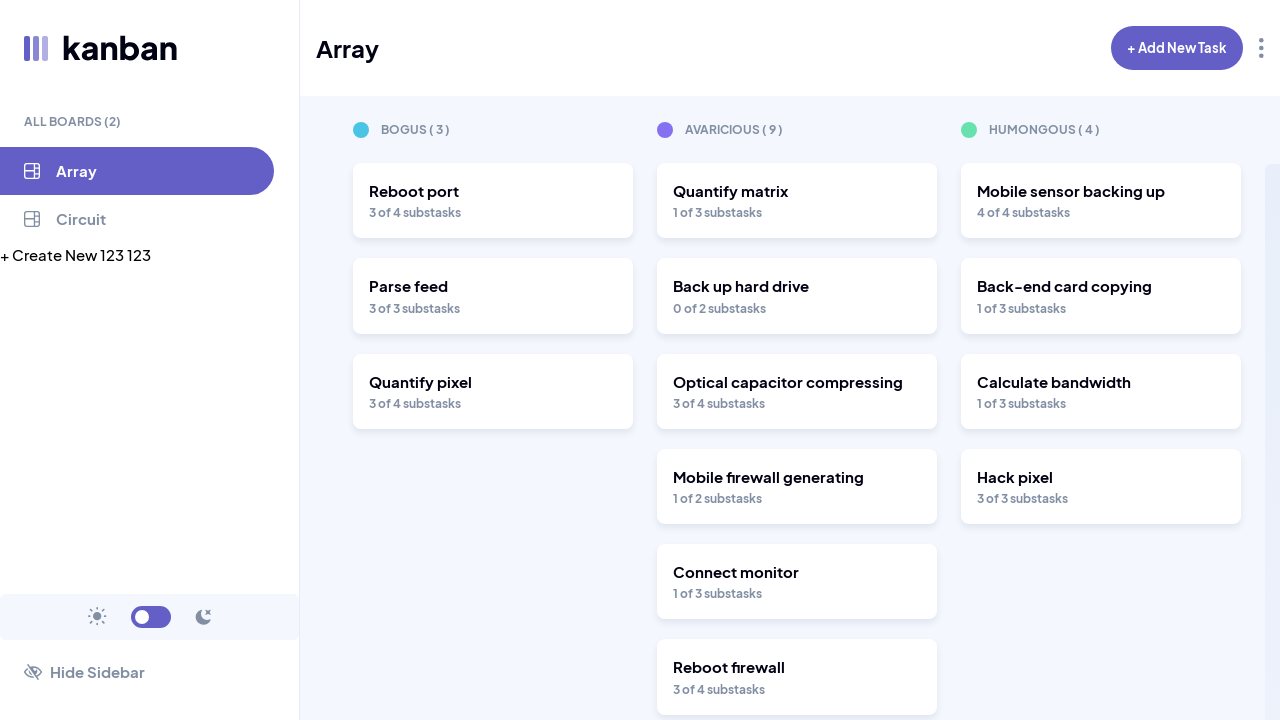

Clicked on label element at (151, 617) on label
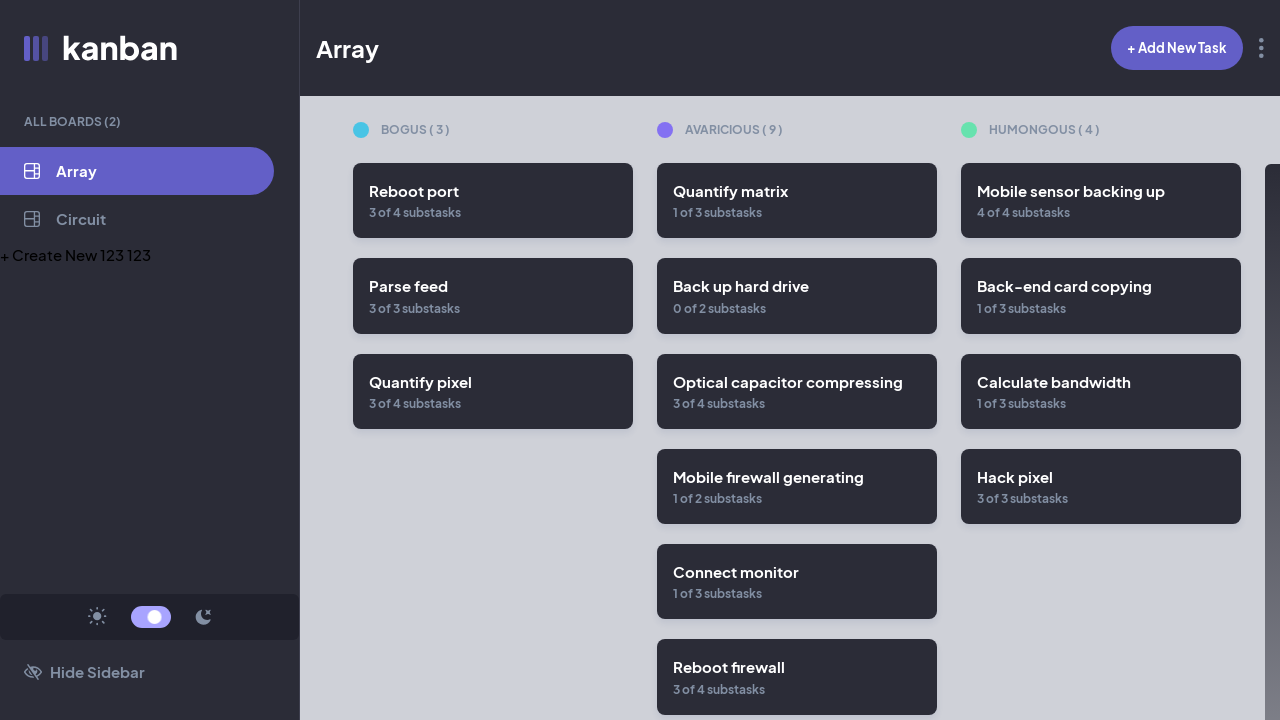

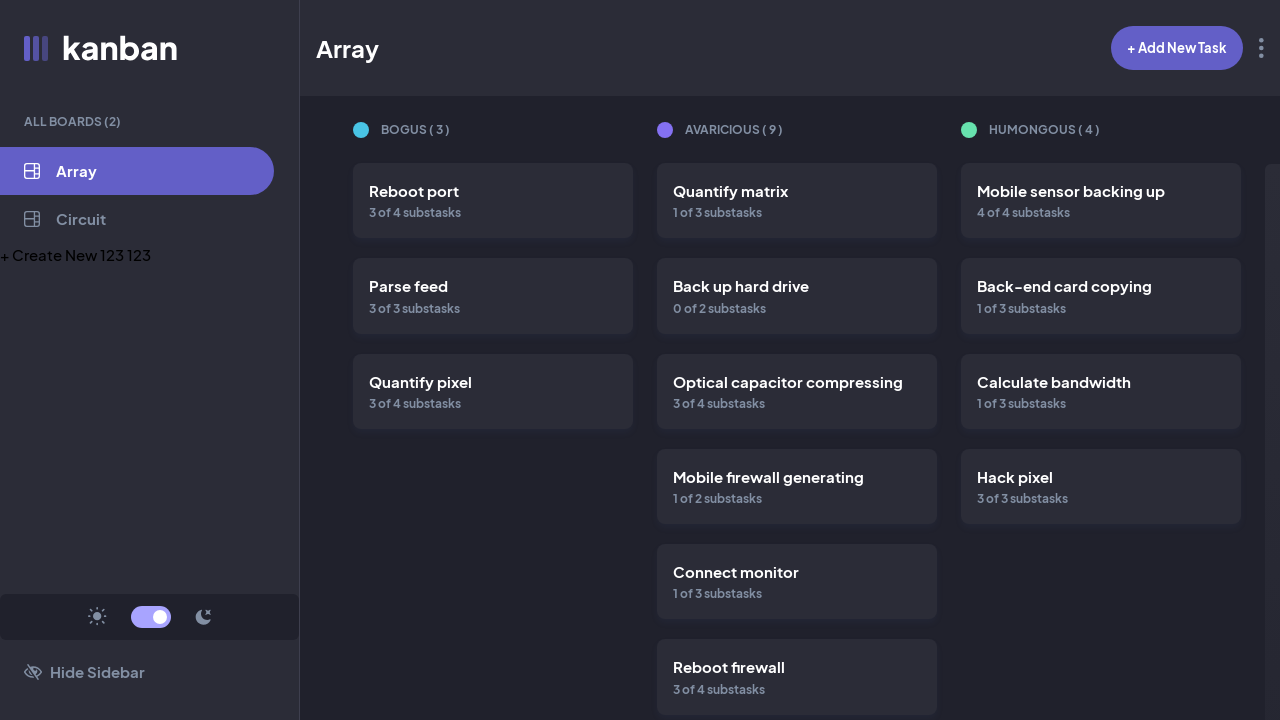